Tests keyboard input functionality by pressing keys and typing text, then verifying the results are displayed correctly

Starting URL: https://the-internet.herokuapp.com/key_presses

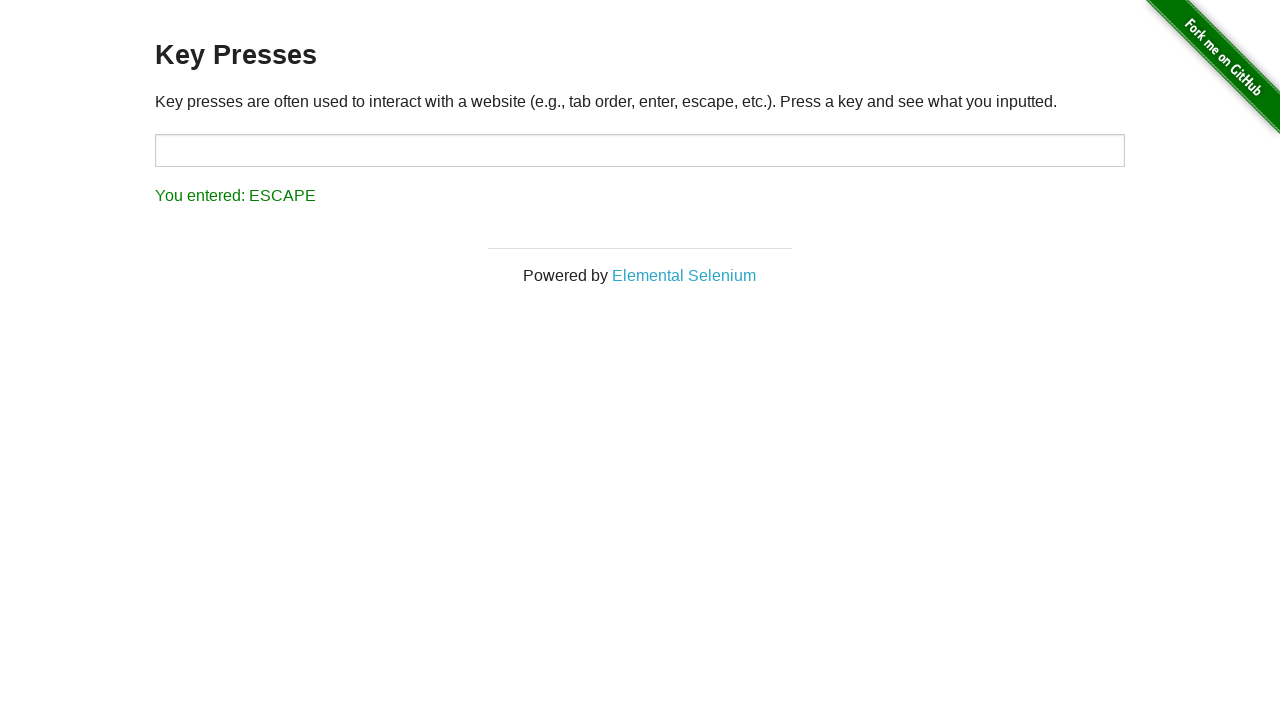

Pressed 'A' key
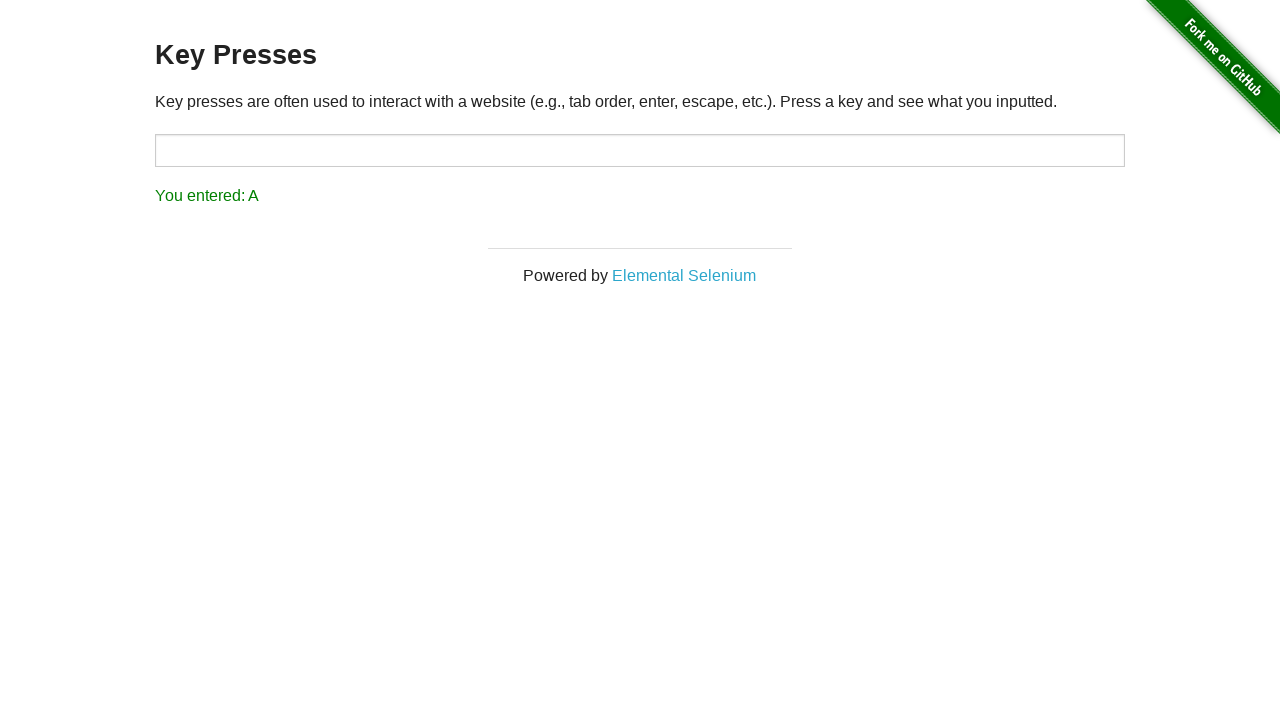

Verified 'A' key press result displayed correctly
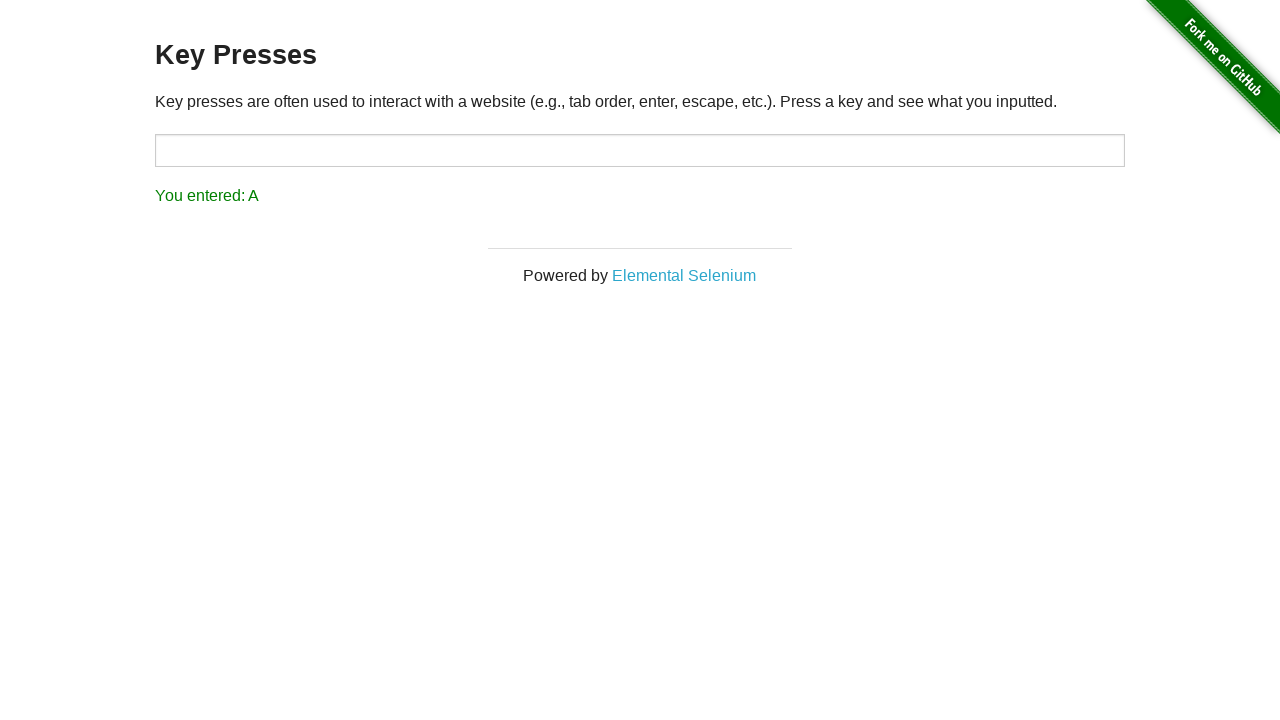

Pressed Tab key
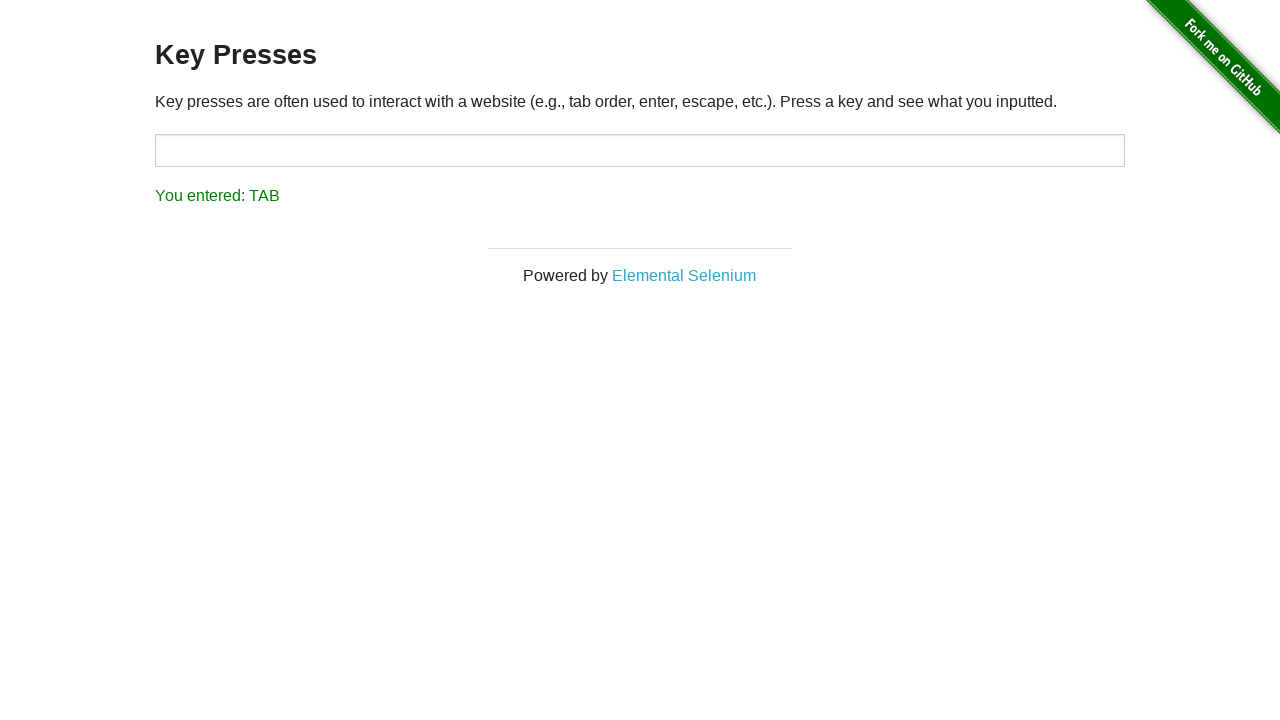

Verified Tab key press result displayed correctly
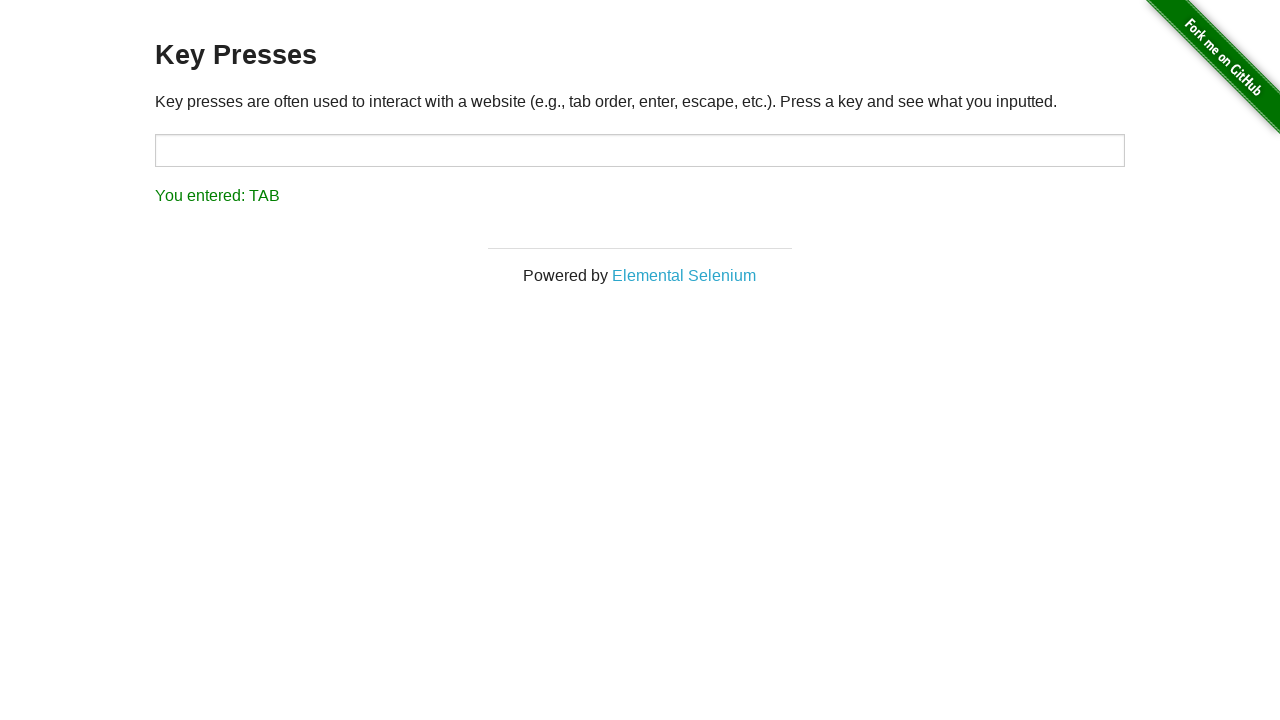

Clicked on target input field at (640, 150) on #target
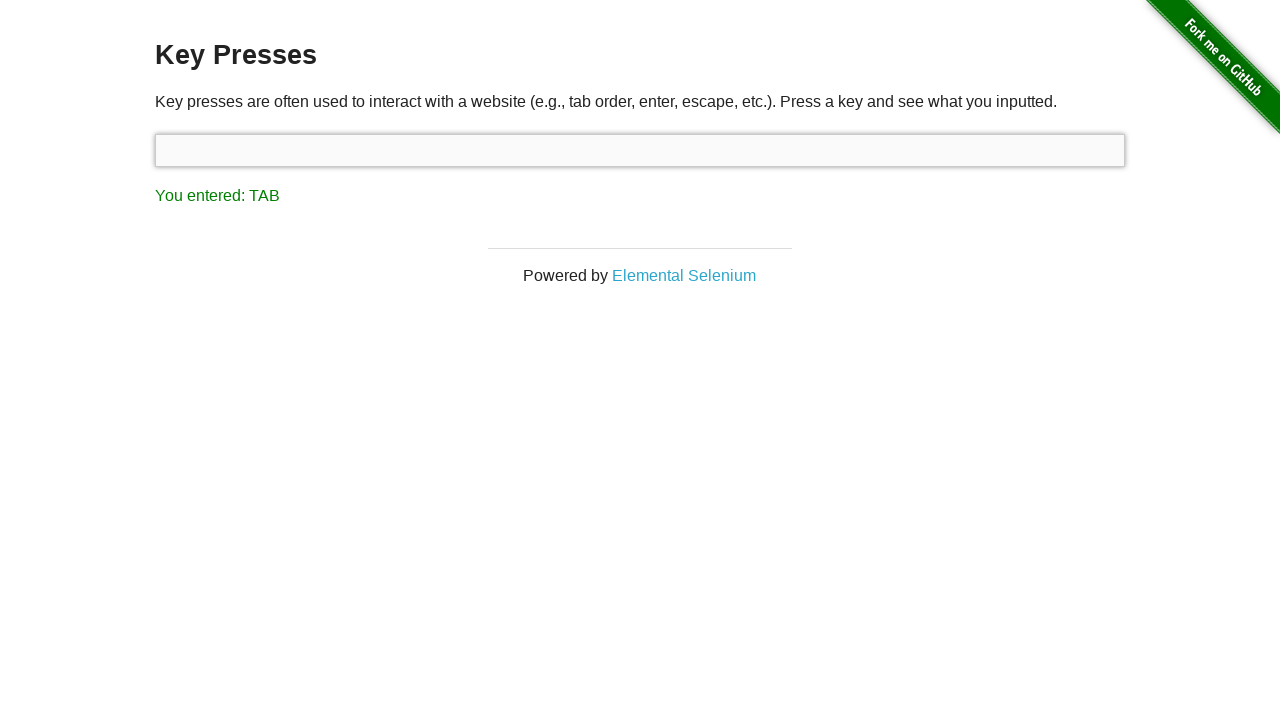

Typed 'Hello Playwright' into input field
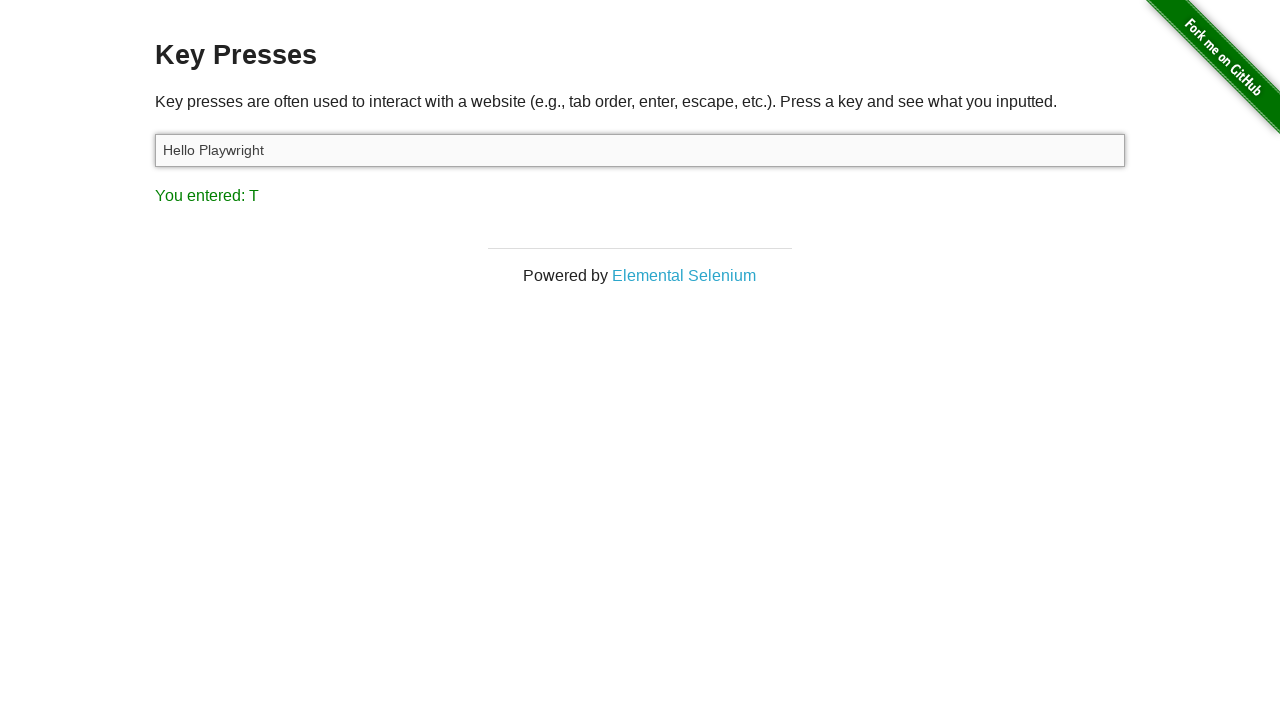

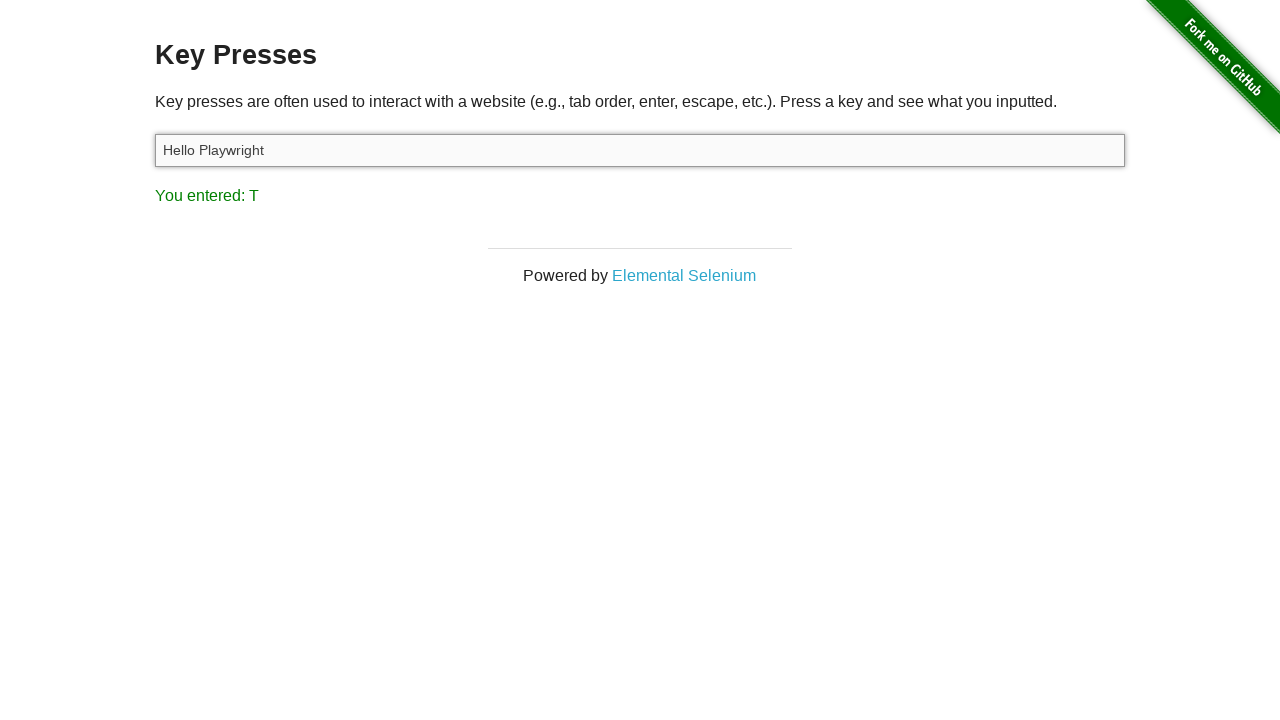